Navigates to the SV Burger homepage and clicks on the Sign In button to access the sign-in page

Starting URL: https://svburger1.co.il/#/HomePage

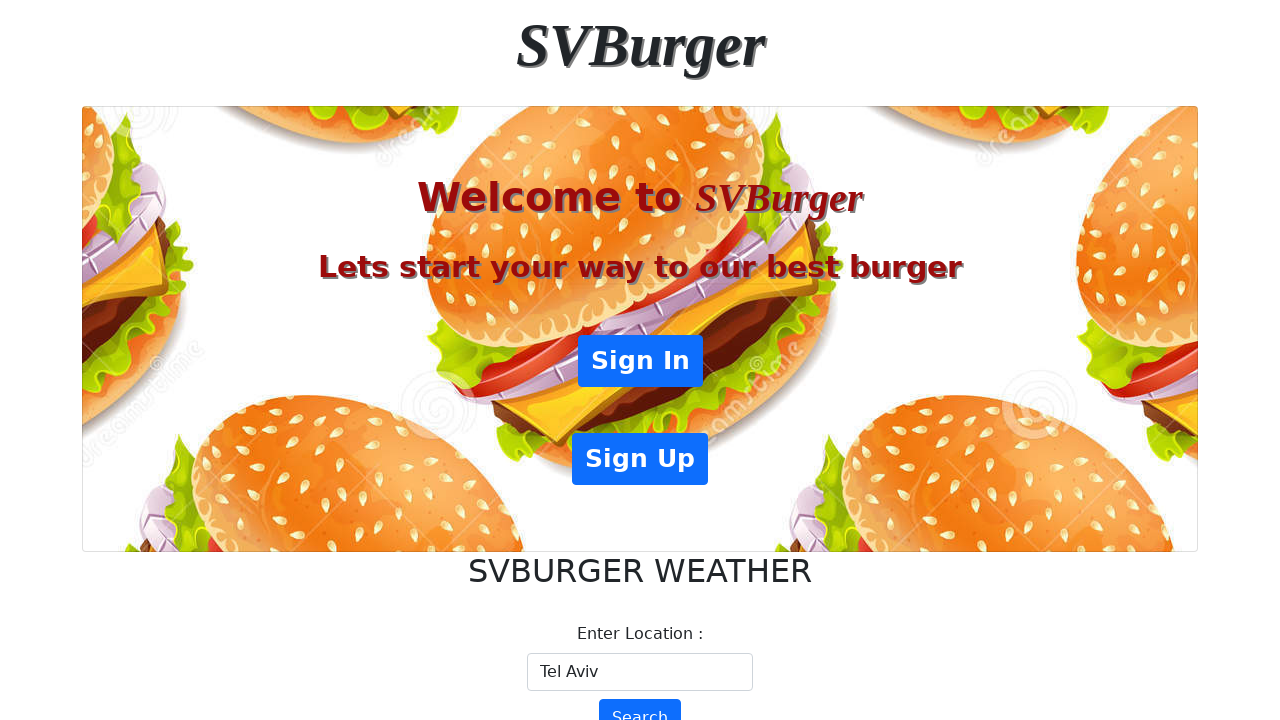

Waited for Sign In button to load on SV Burger homepage
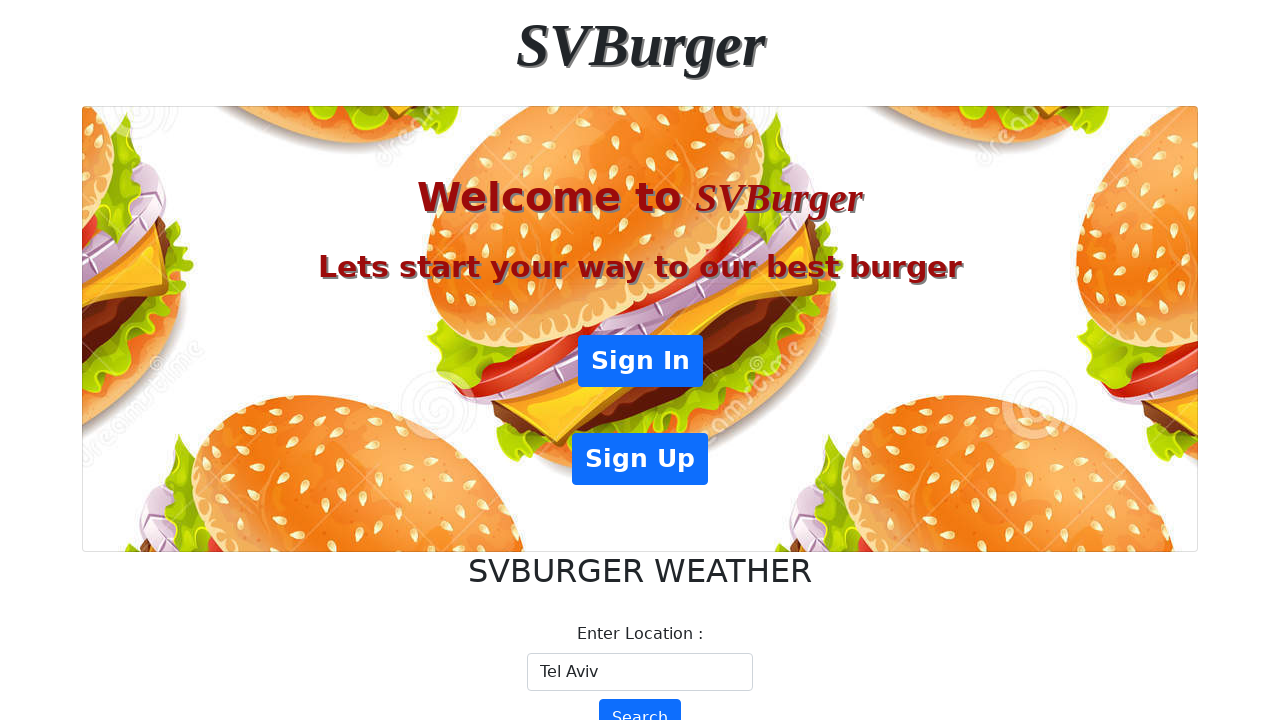

Clicked on the Sign In button to navigate to sign-in page at (640, 361) on .btn.btn-primary
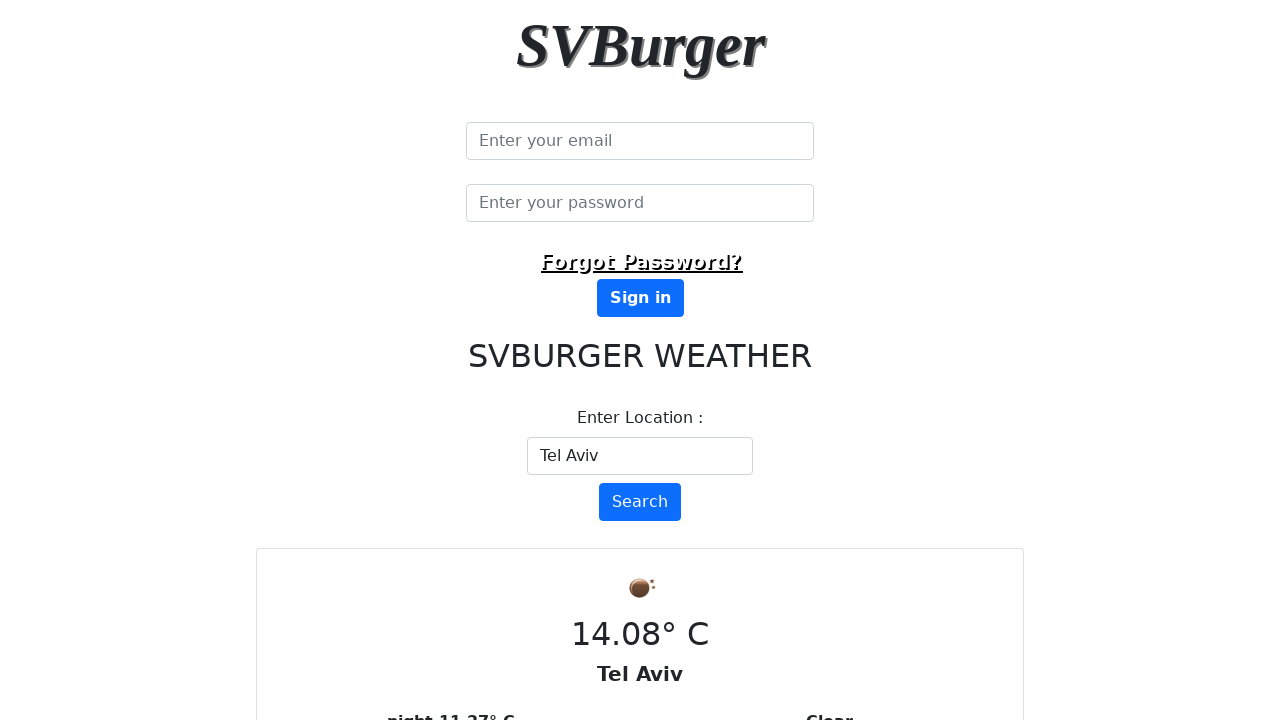

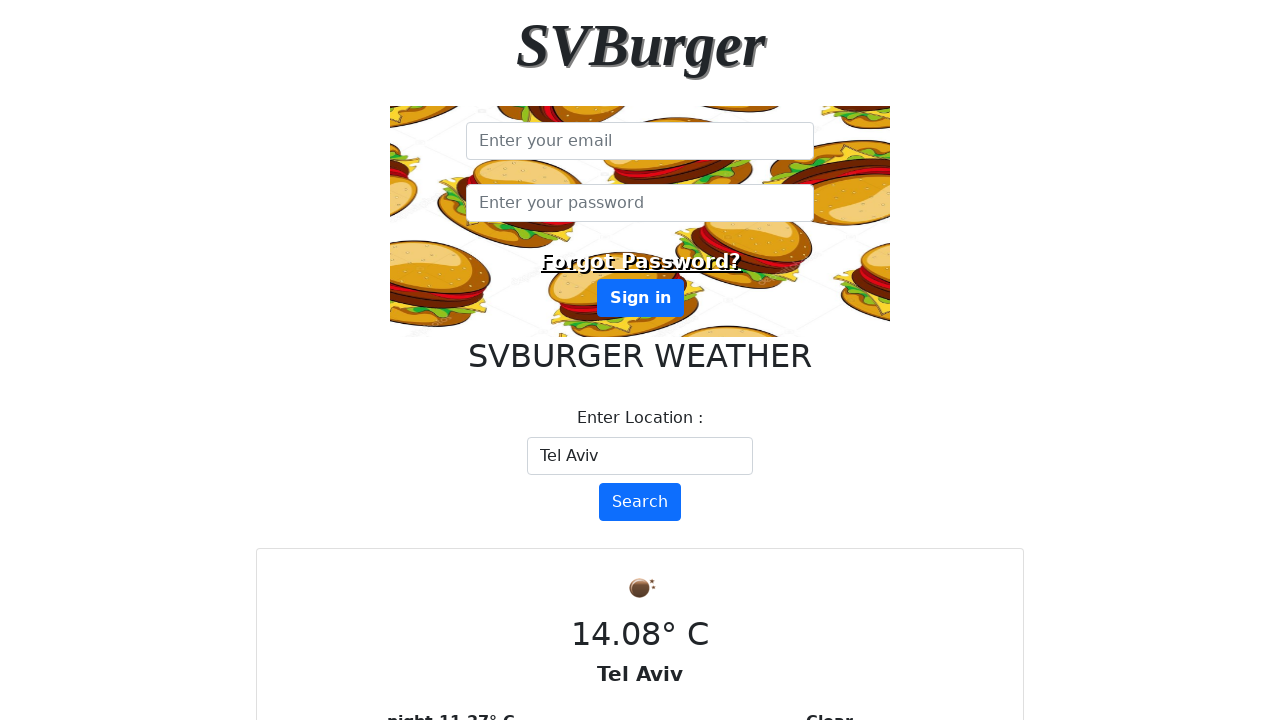